Tests spinner widget by clicking toggle buttons, entering a value, and using get/set value functions

Starting URL: https://jqueryui.com/spinner/

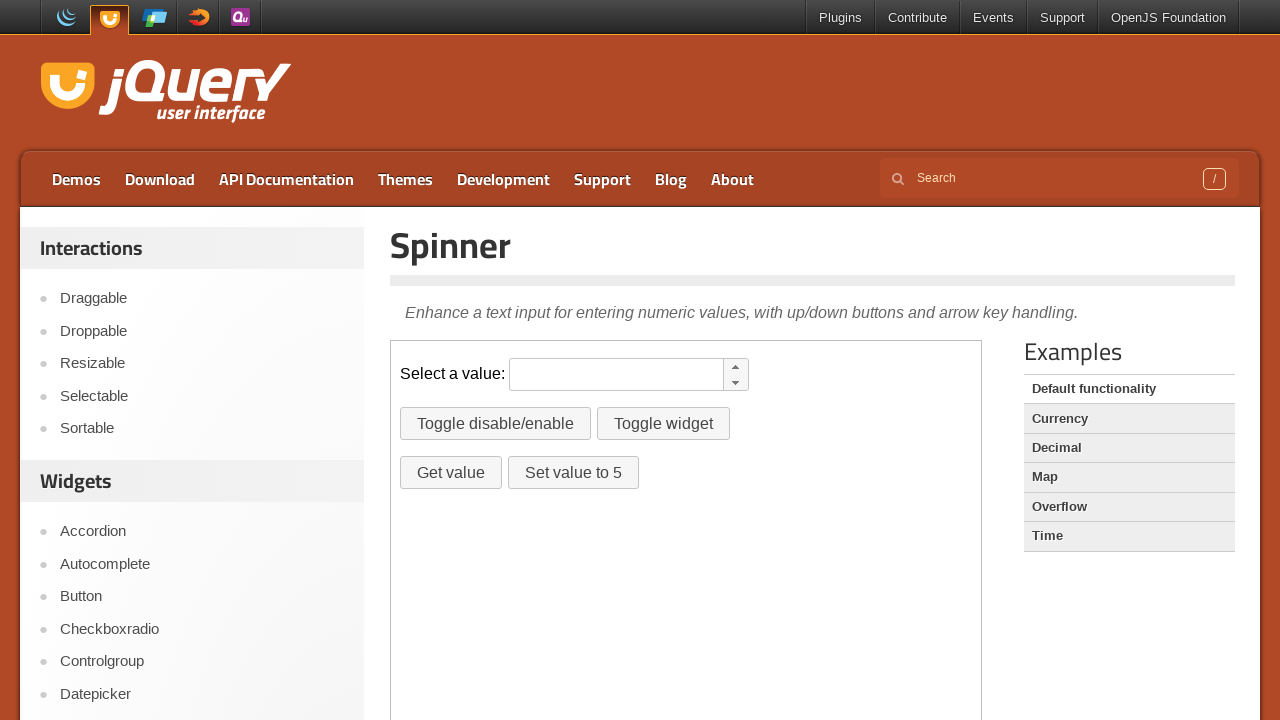

Located demo iframe
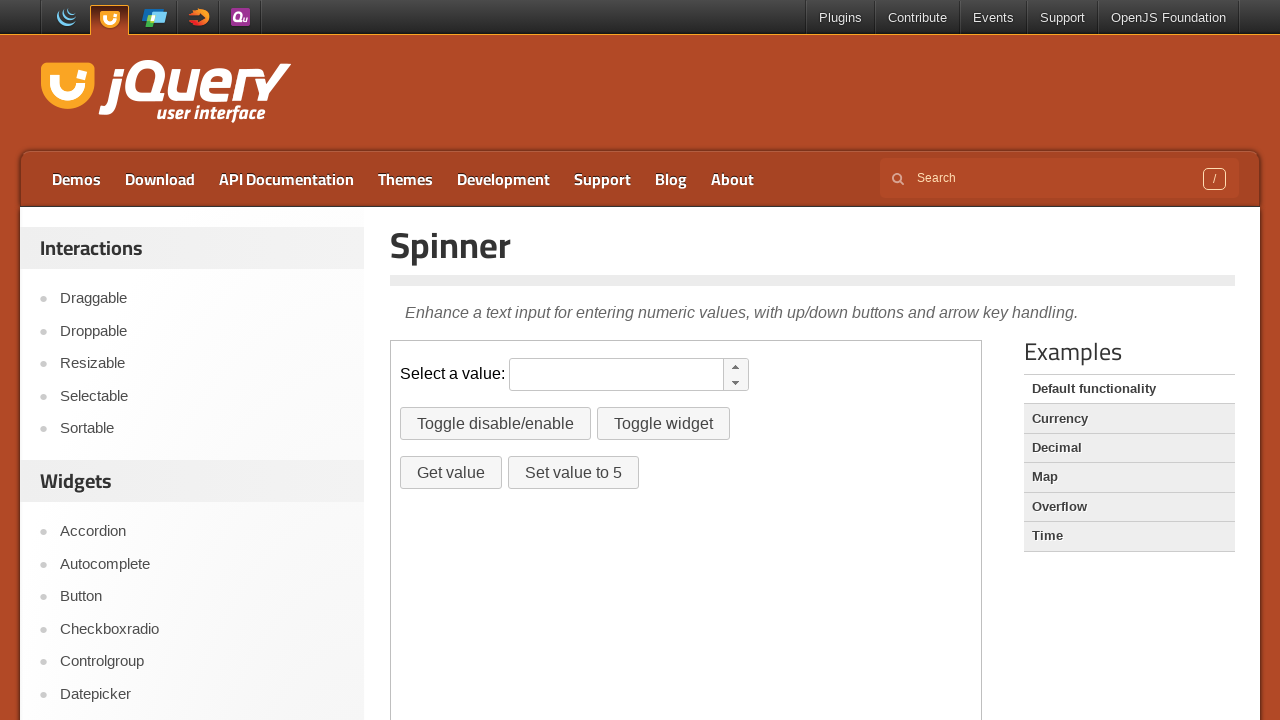

Clicked disable/enable toggle button at (496, 424) on iframe.demo-frame >> internal:control=enter-frame >> #disable
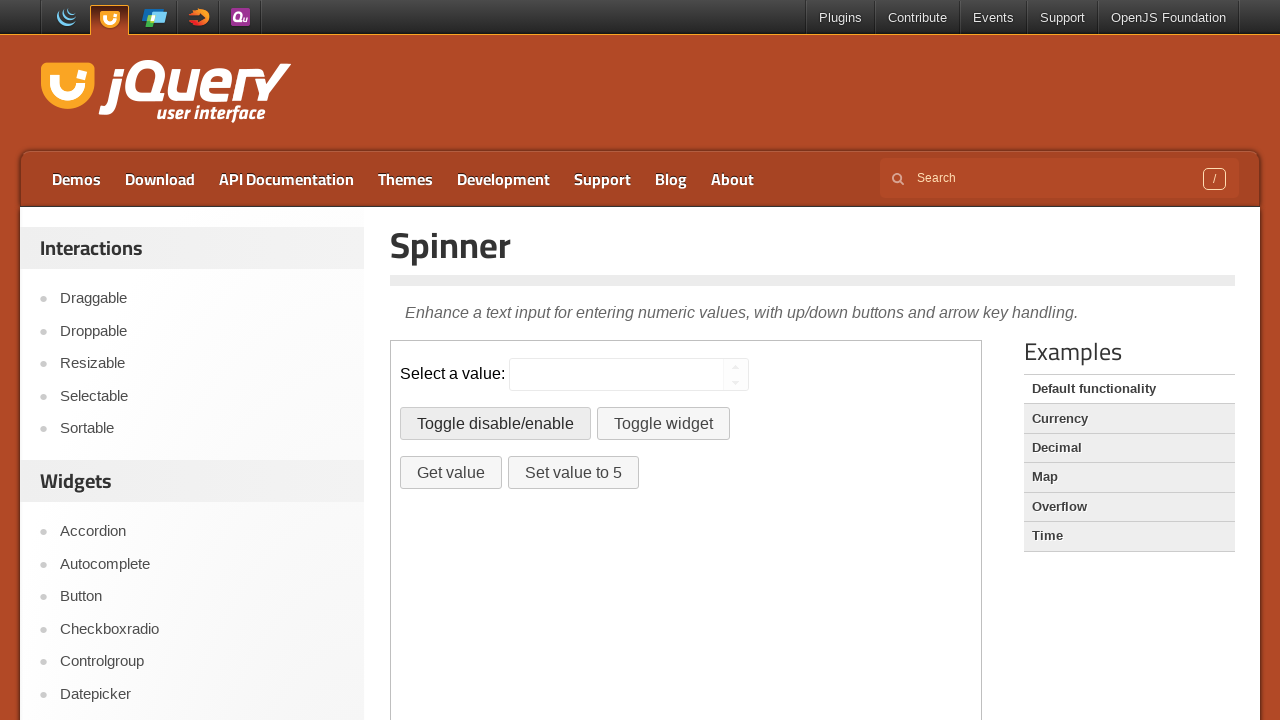

Clicked destroy/create widget toggle button at (663, 424) on iframe.demo-frame >> internal:control=enter-frame >> #destroy
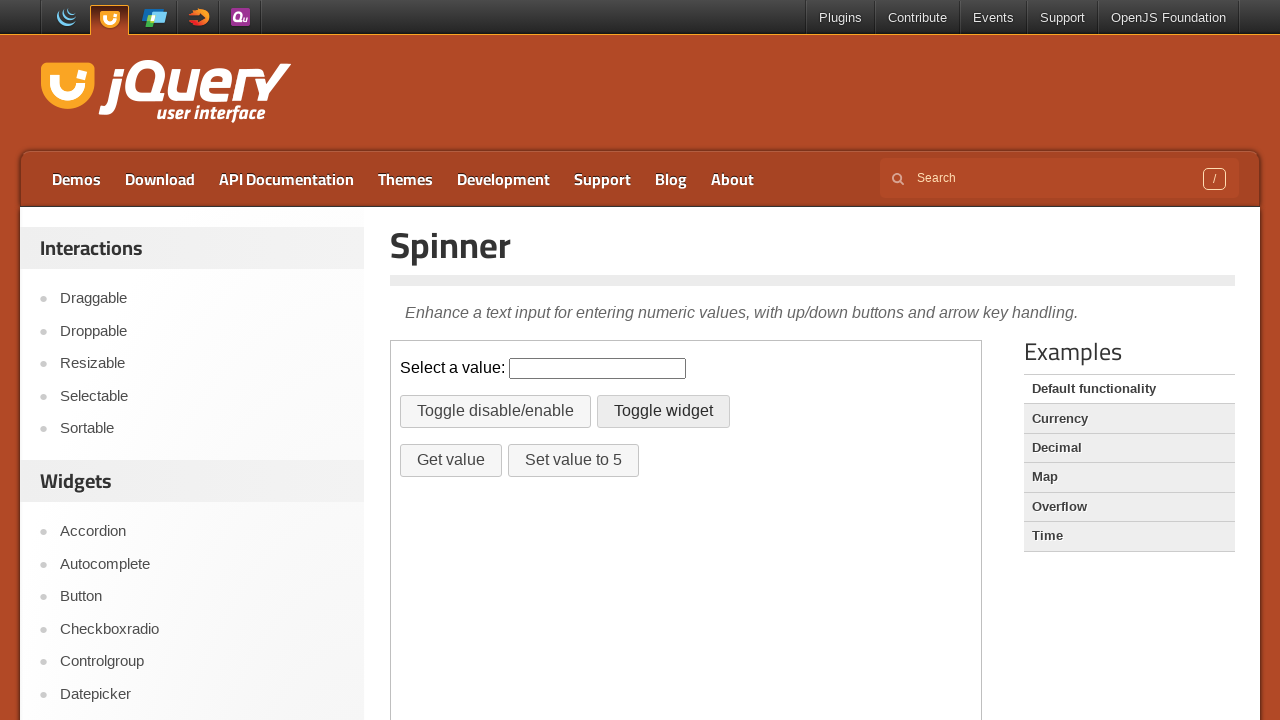

Entered value '3' in spinner input field on iframe.demo-frame >> internal:control=enter-frame >> #spinner
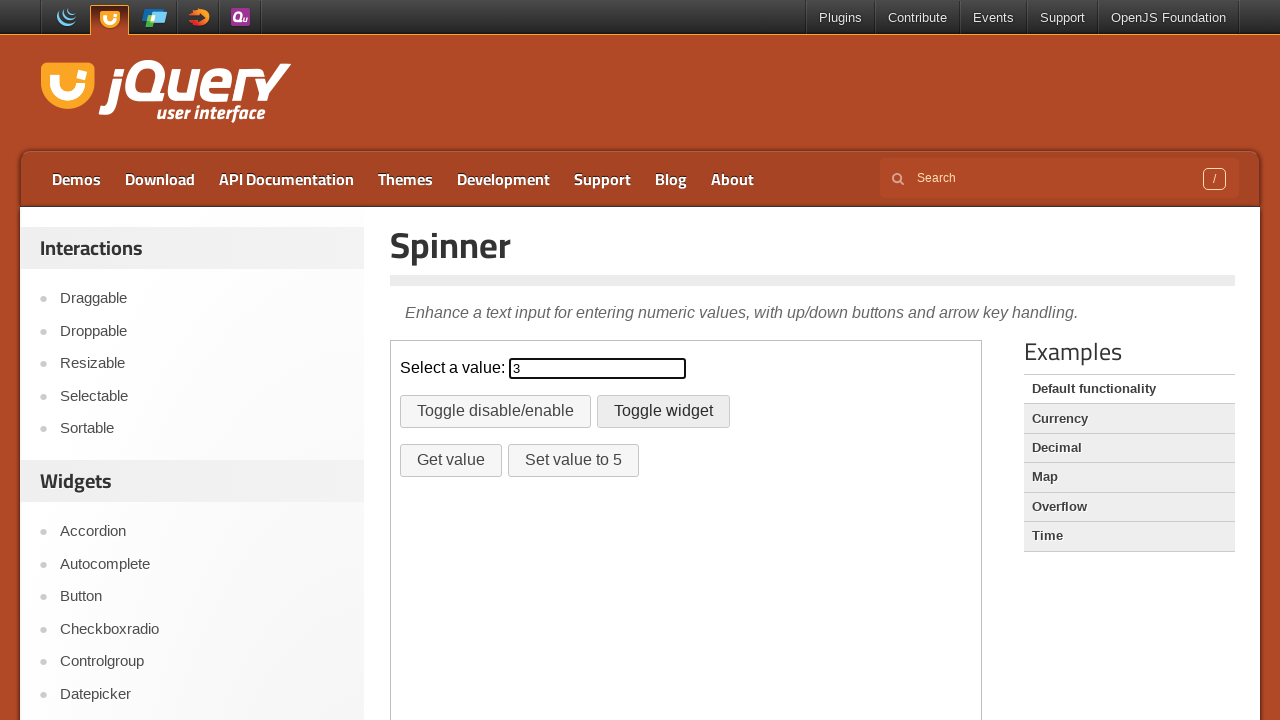

Clicked get value button at (451, 460) on iframe.demo-frame >> internal:control=enter-frame >> #getvalue
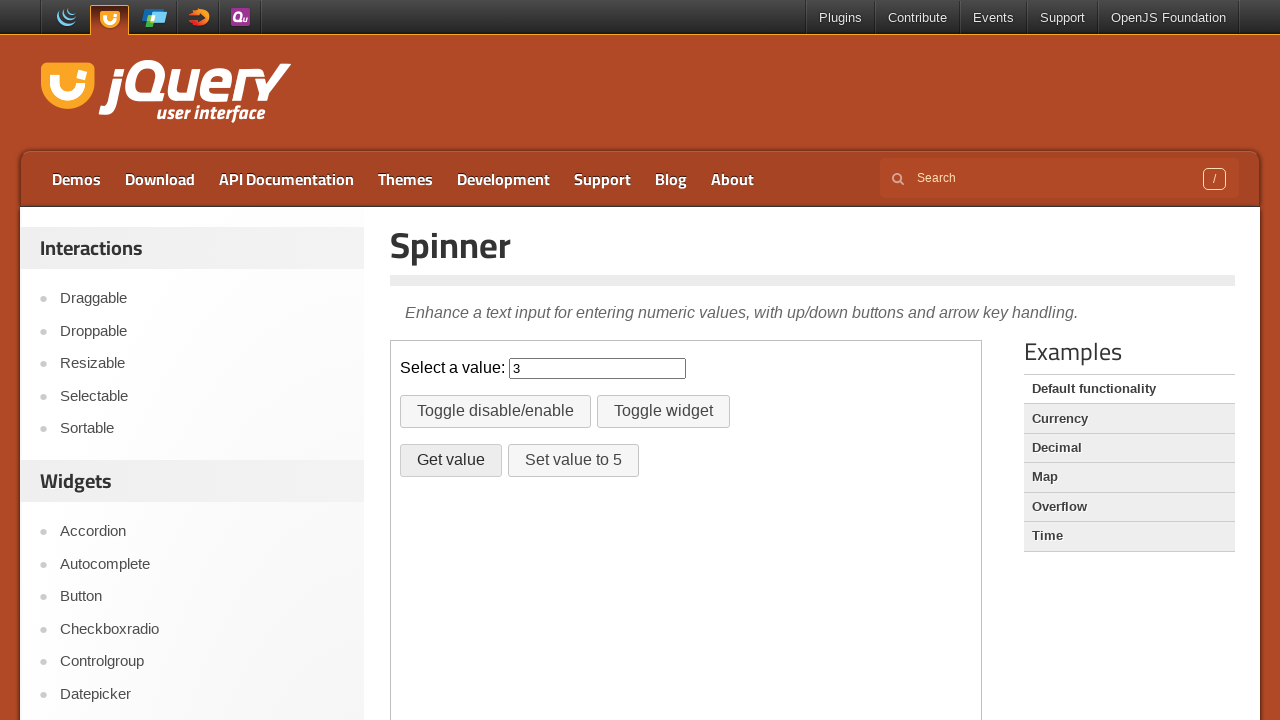

Cleared spinner input field on iframe.demo-frame >> internal:control=enter-frame >> #spinner
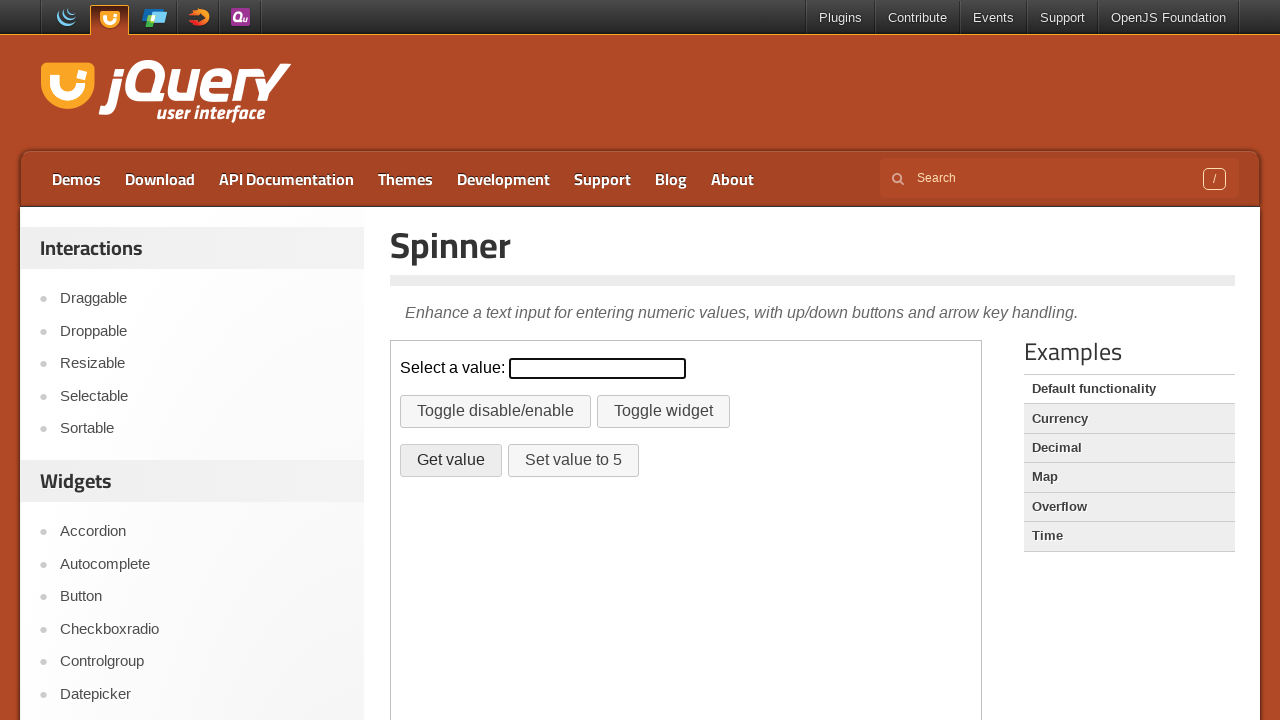

Clicked set value button at (573, 460) on iframe.demo-frame >> internal:control=enter-frame >> #setvalue
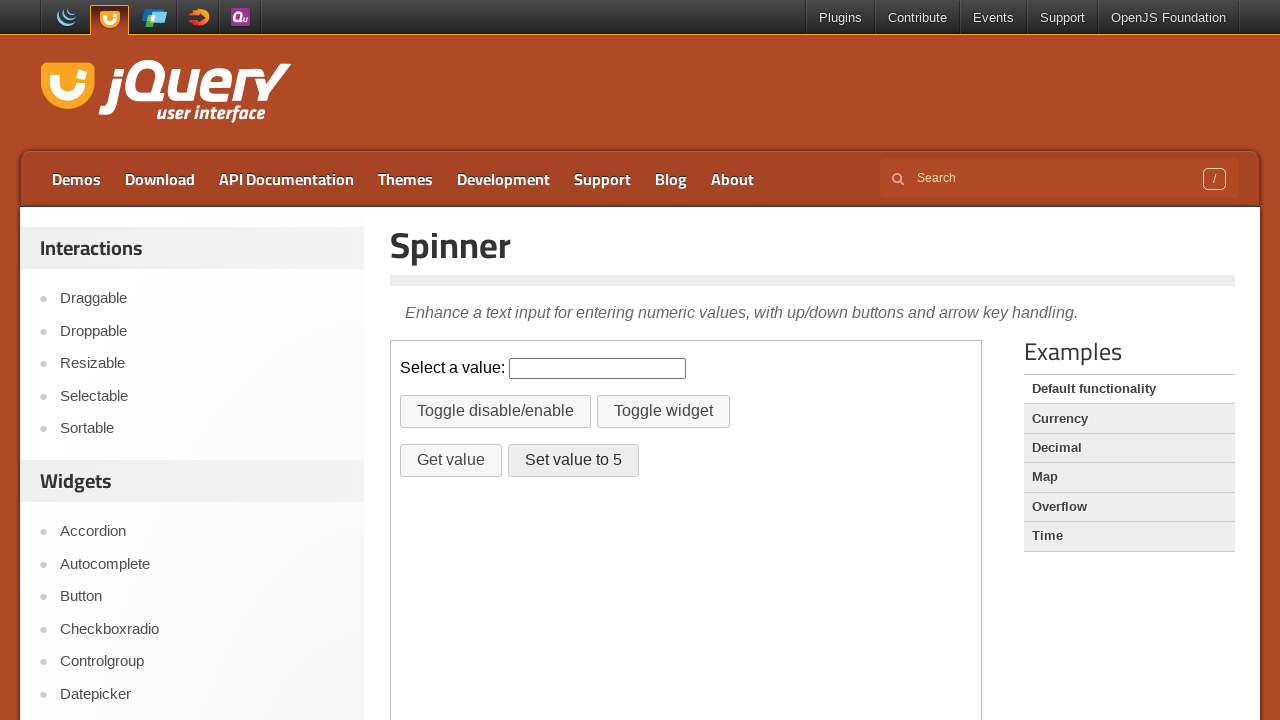

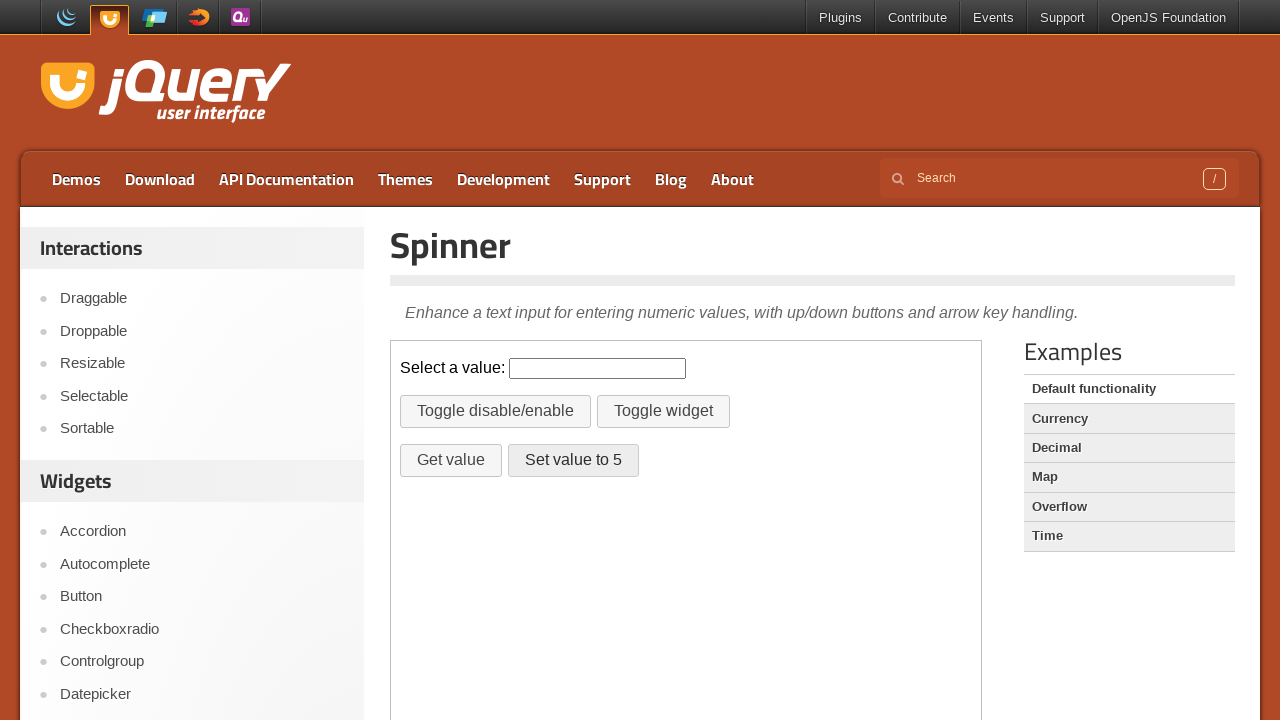